Tests that the login button on the CMS portal page is clickable using a CSS selector with multiple attribute matching

Starting URL: https://portal.cms.gov/portal/

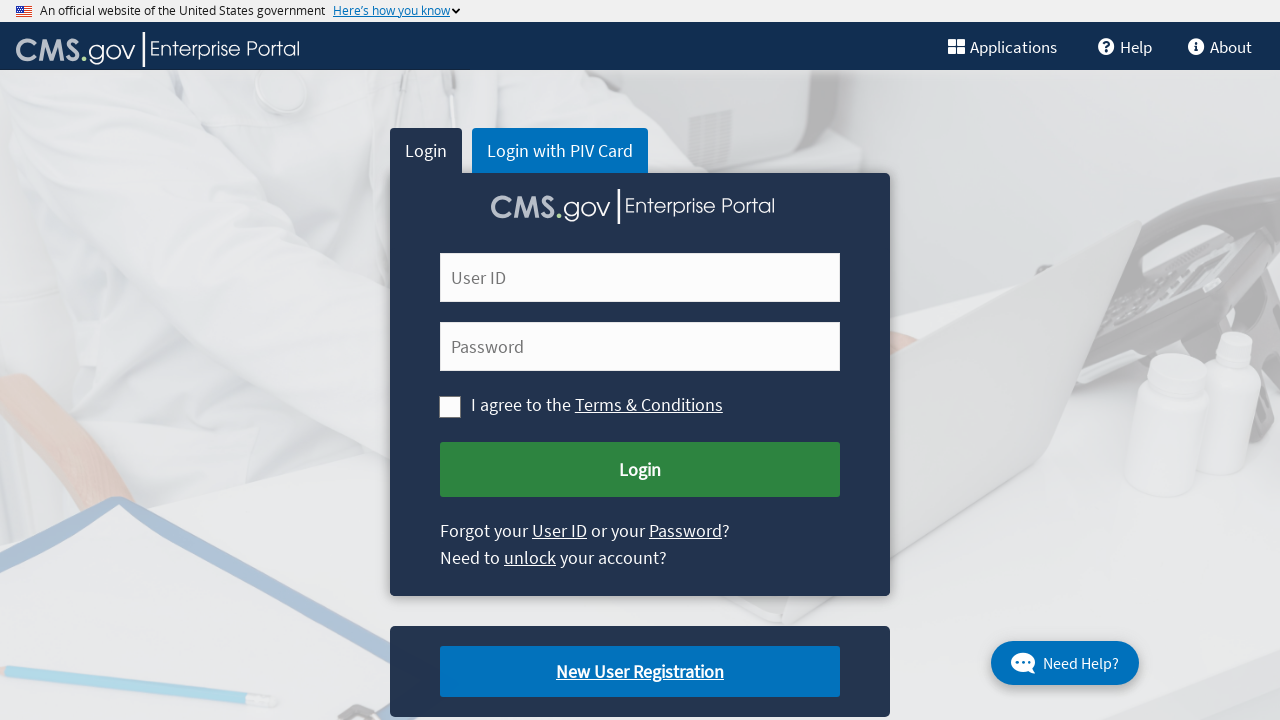

Clicked login submit button using CSS selector with id and name attributes at (640, 470) on button#cms-login-submit[name='Submit Login']
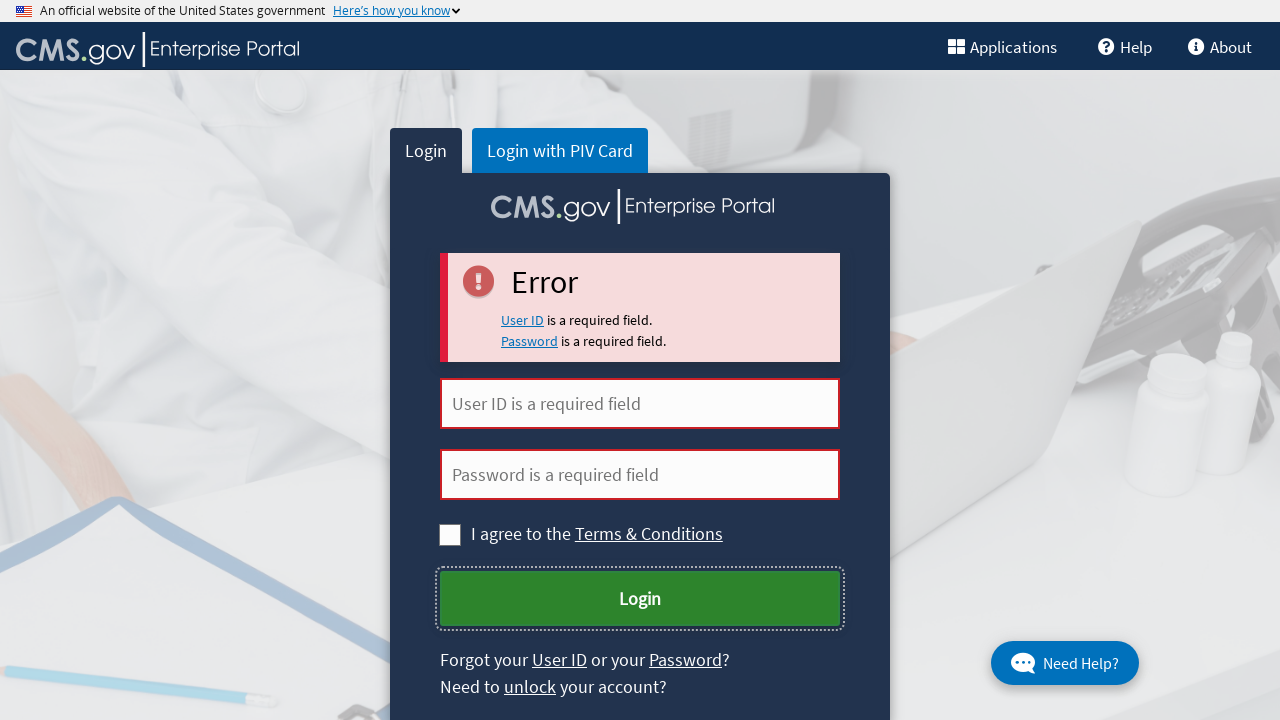

Waited 2 seconds for page response after login button click
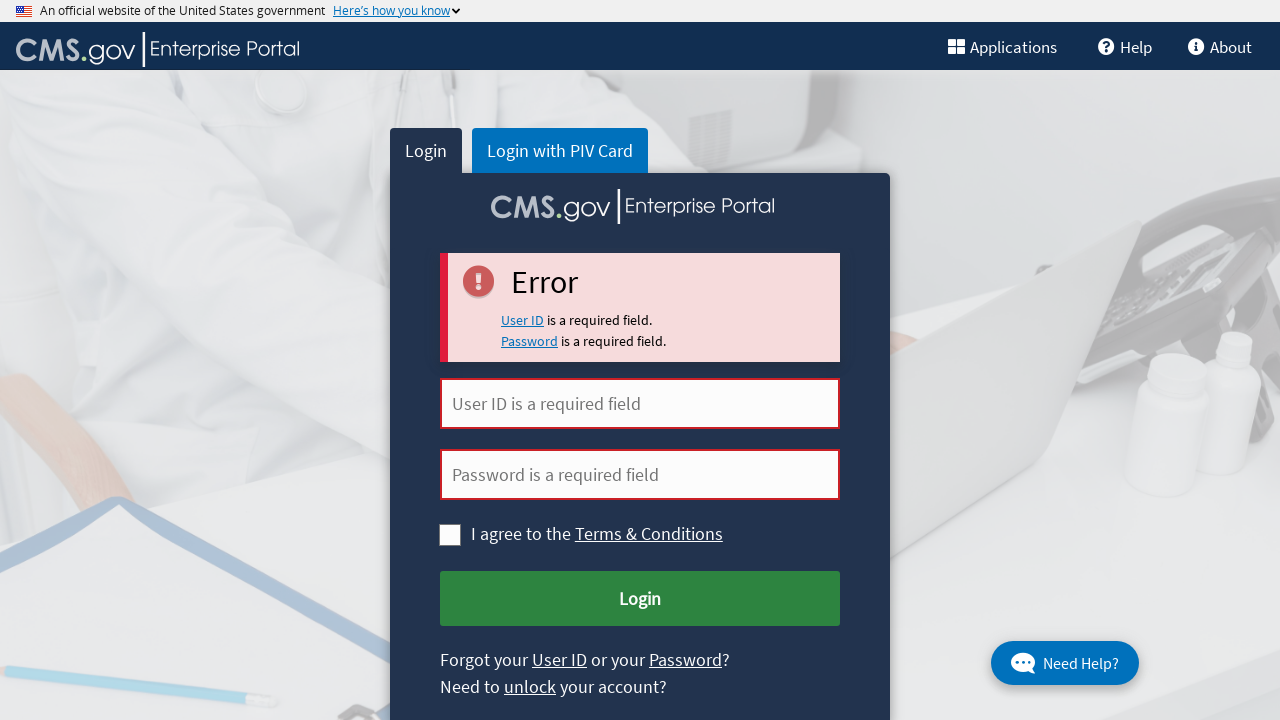

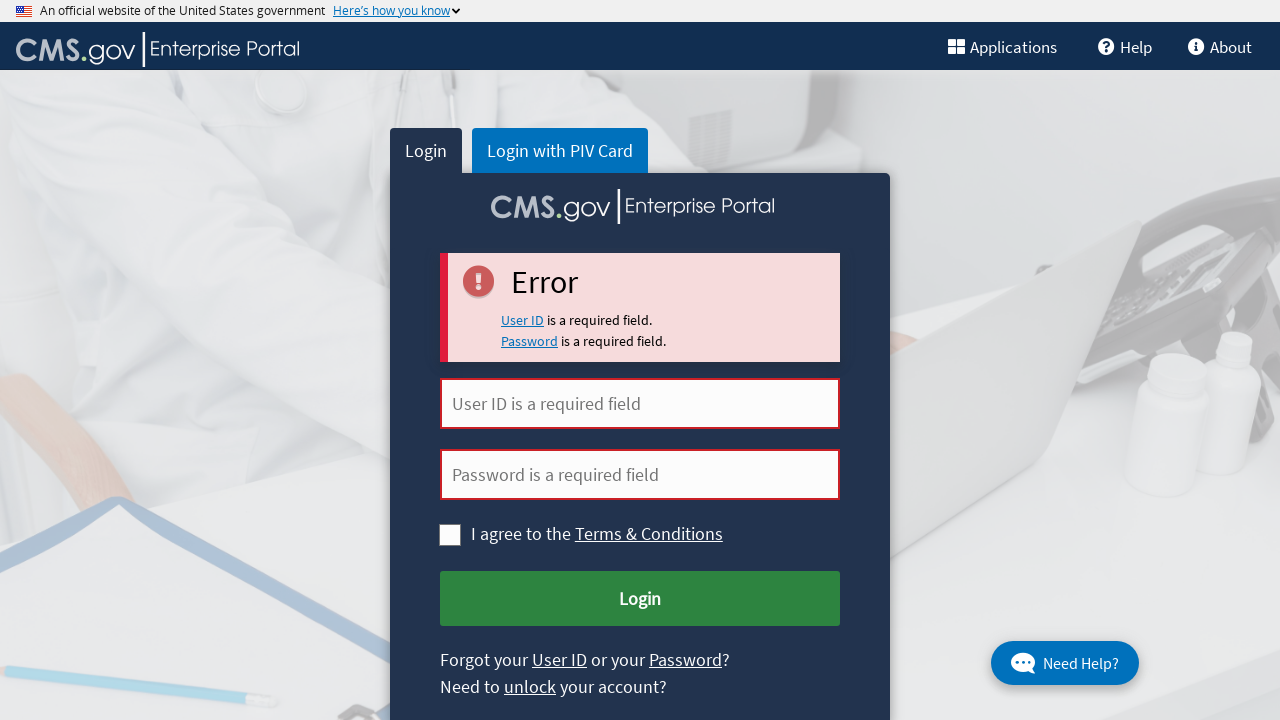